Tests drag and drop functionality by dragging a draggable element and dropping it onto a droppable target on the jQuery UI demo page

Starting URL: https://jqueryui.com/resources/demos/droppable/default.html

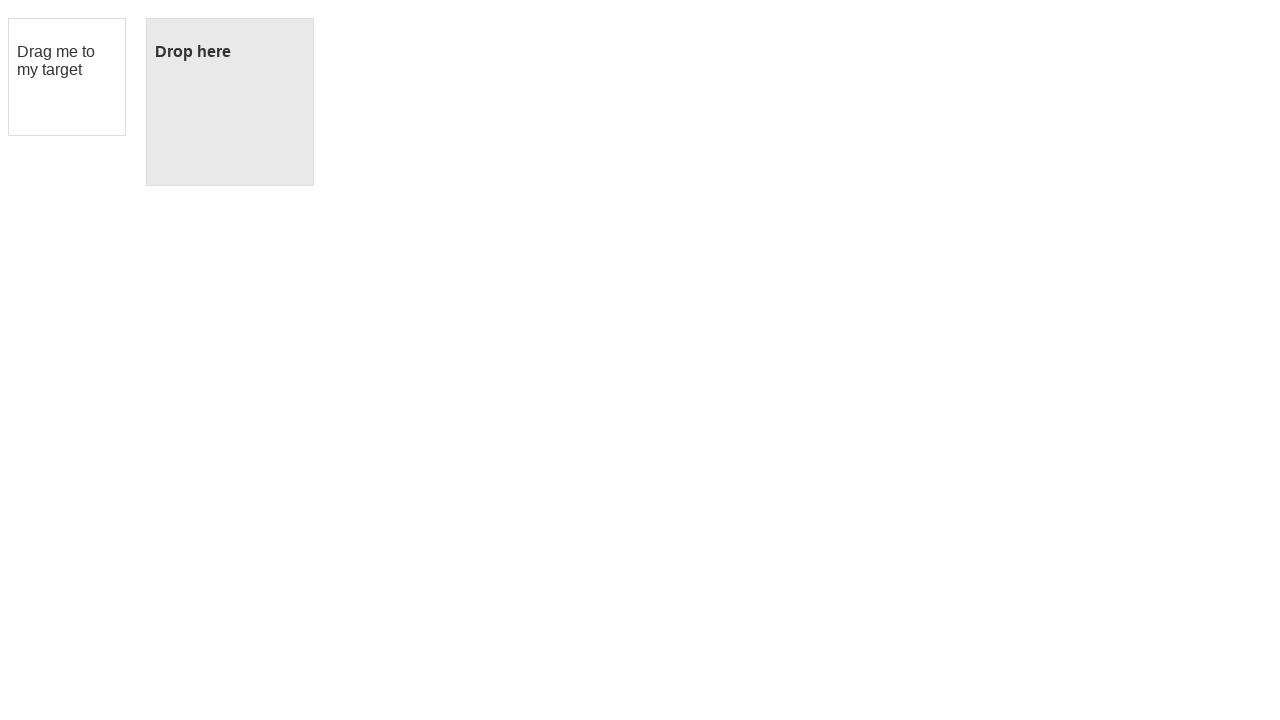

Located draggable element with id 'draggable'
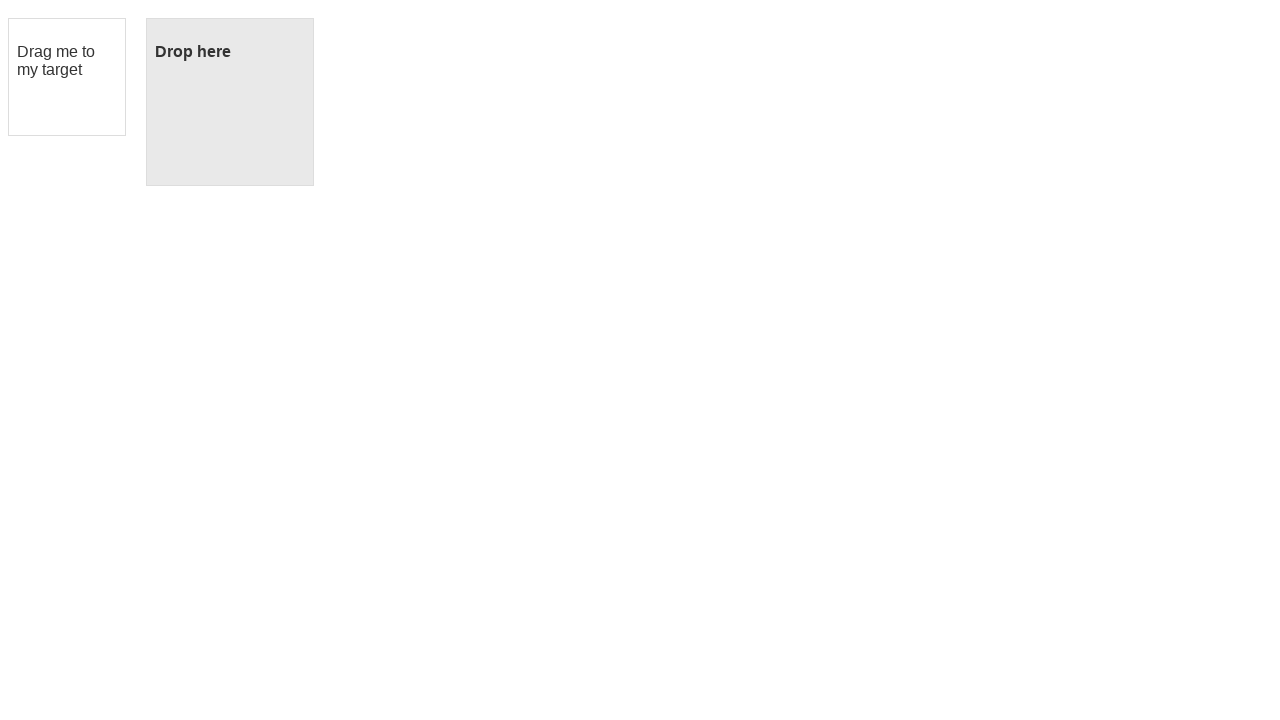

Located droppable target element with id 'droppable'
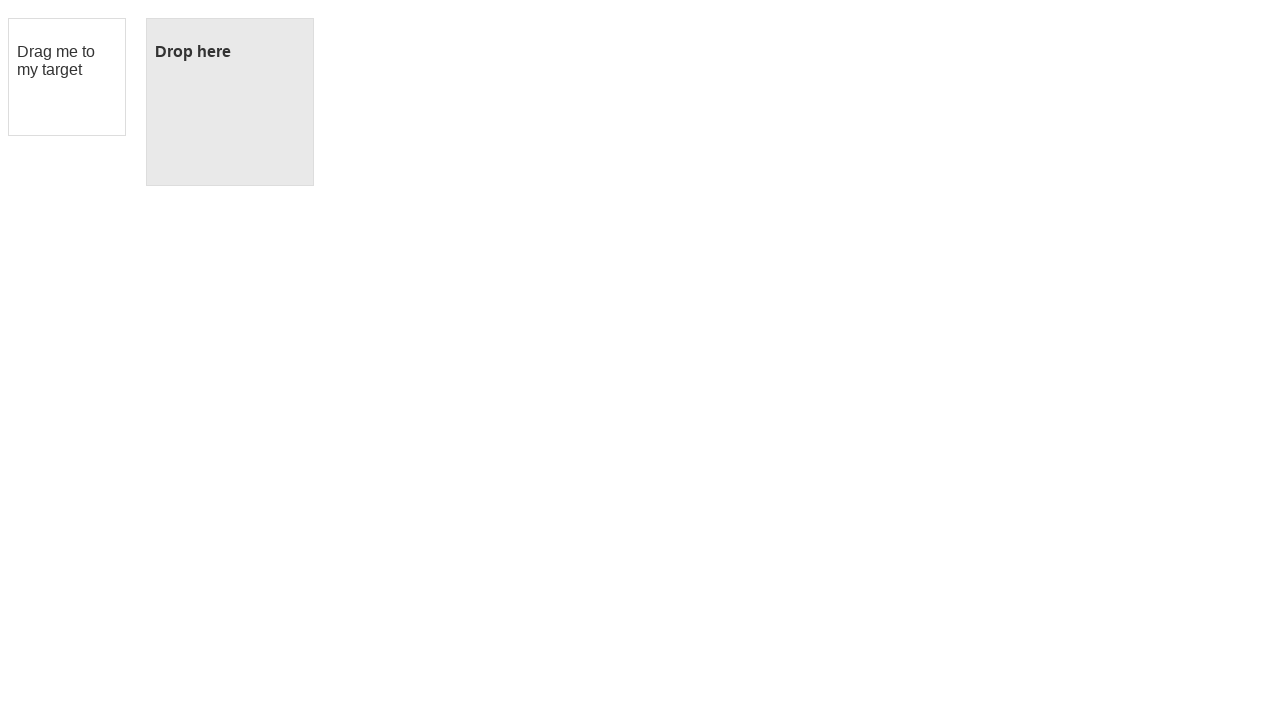

Dragged draggable element onto droppable target at (230, 102)
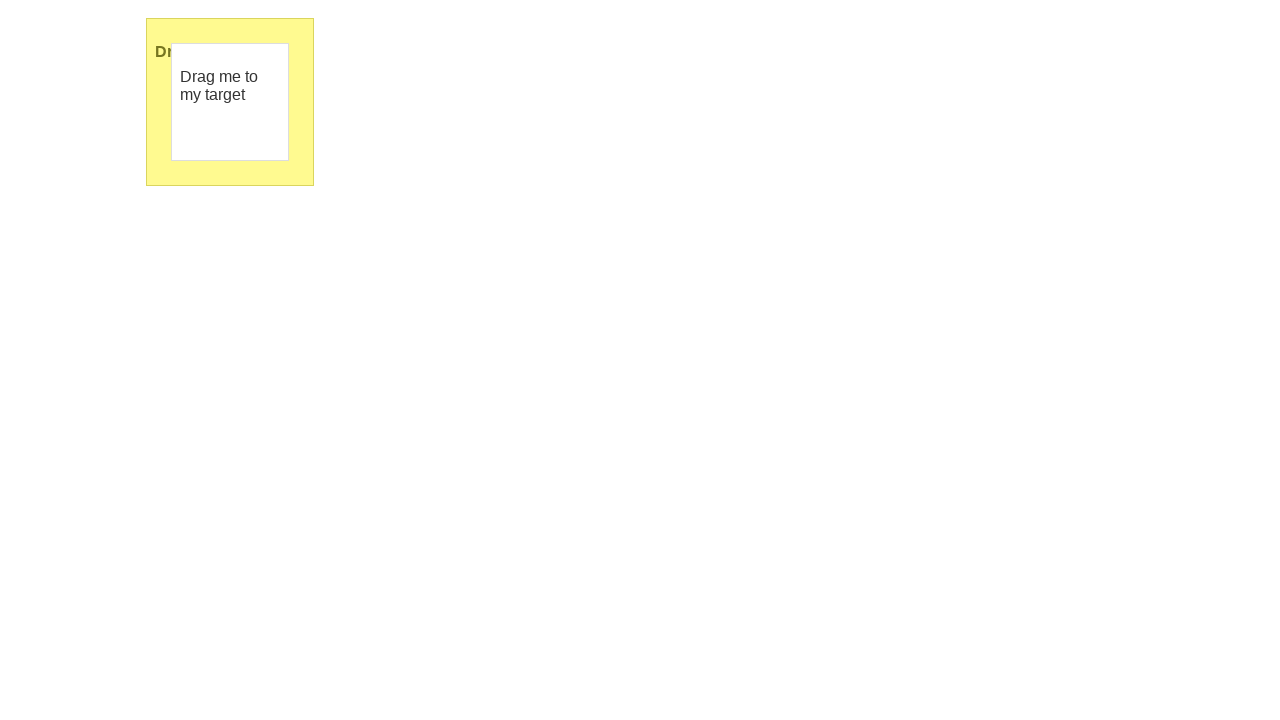

Waited 500ms for drag and drop animation to complete
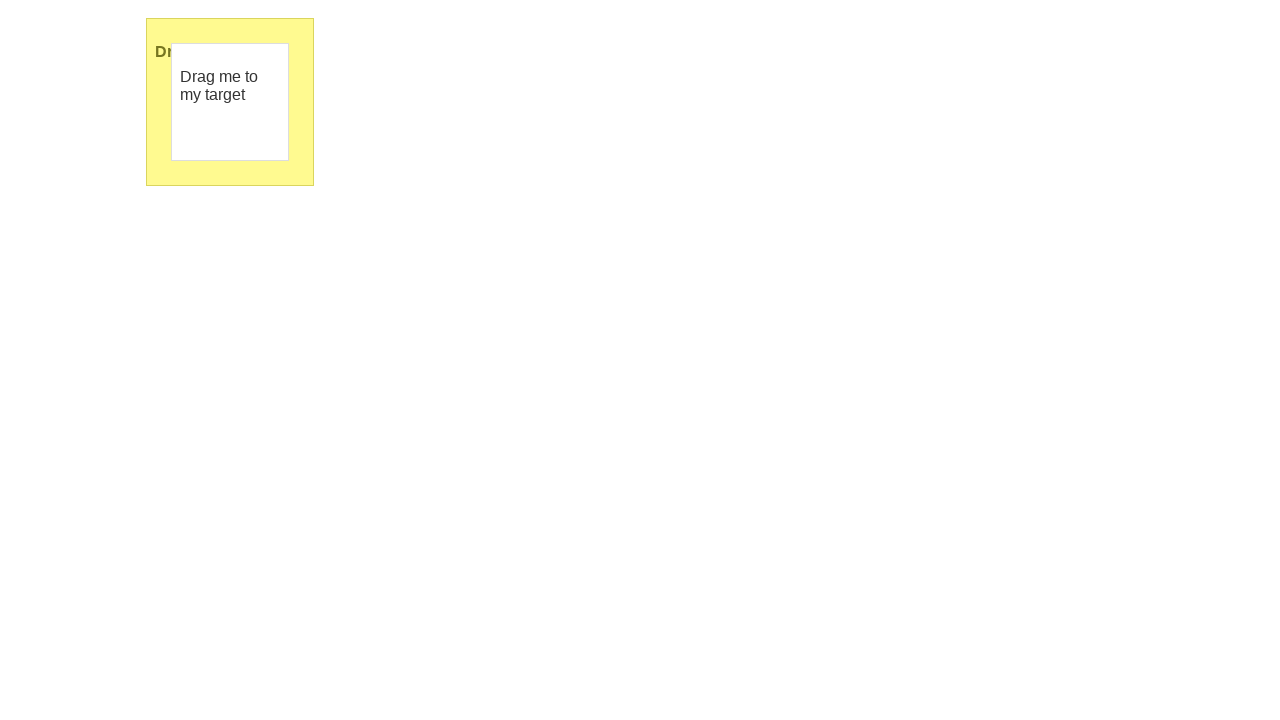

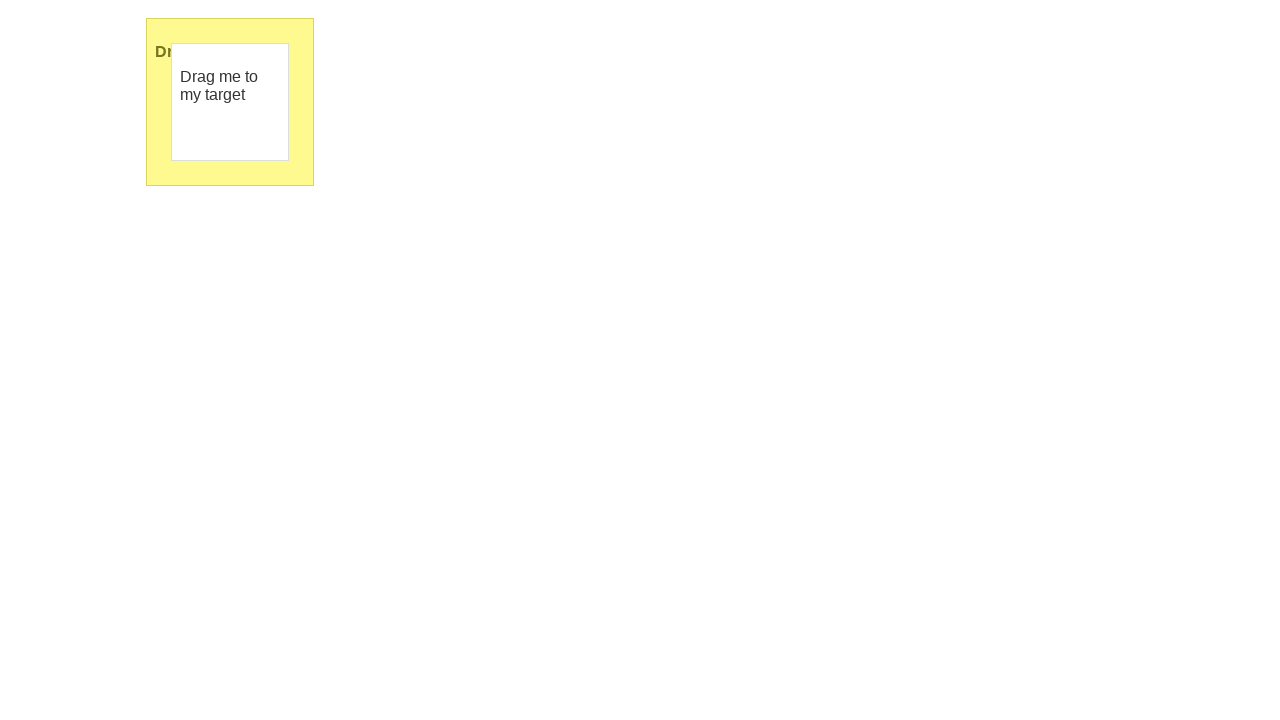